Opens a popup window and retrieves its title

Starting URL: http://omayo.blogspot.com/

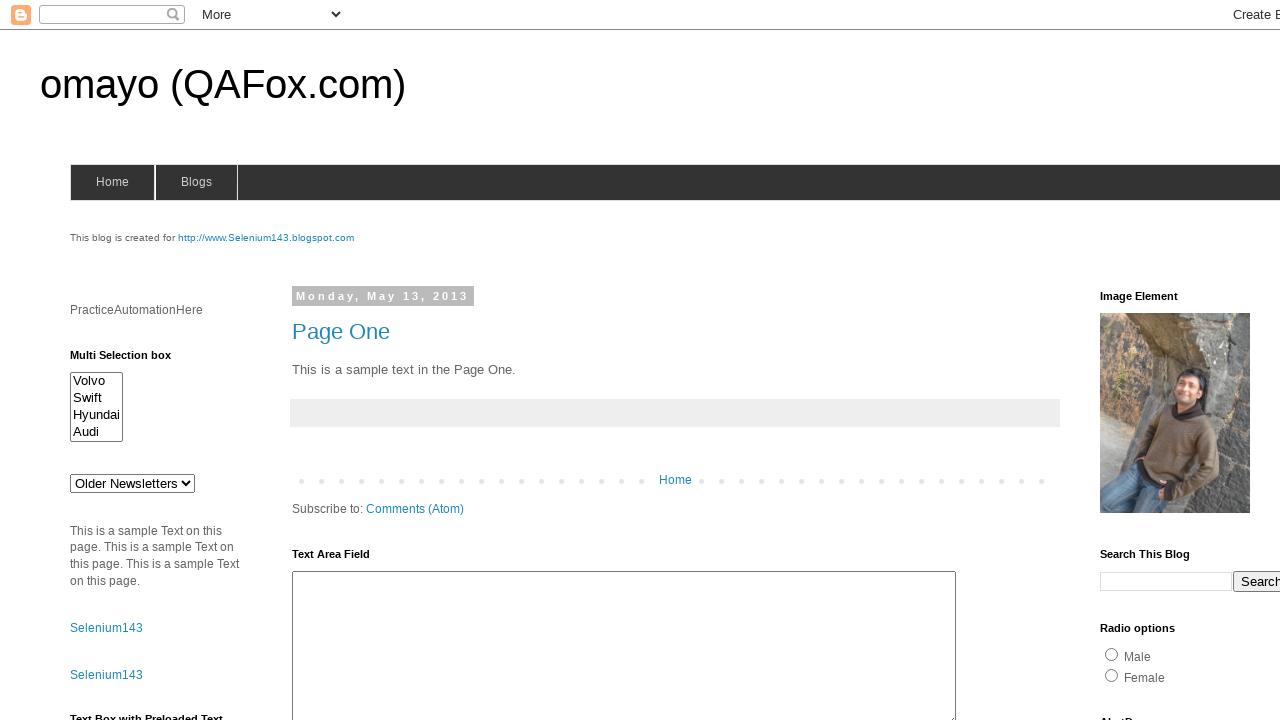

Clicked 'Open a popup window' button to trigger popup at (132, 360) on text=Open a popup window
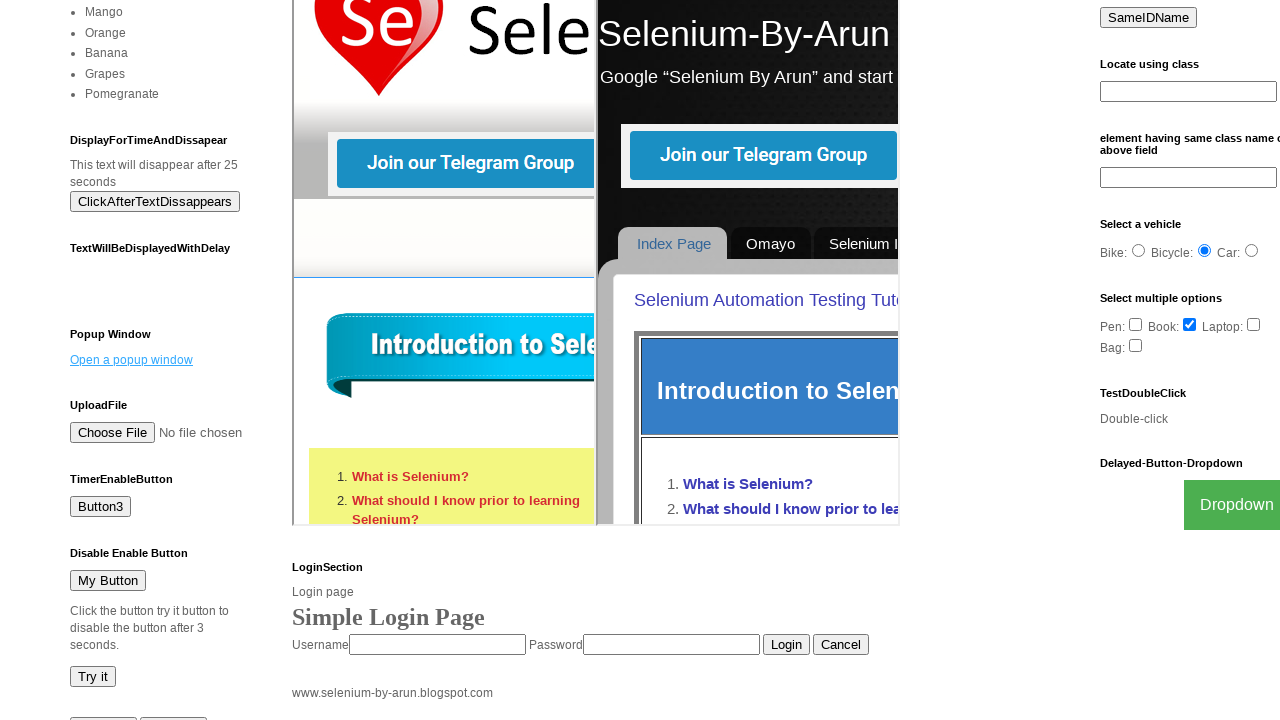

Popup window opened and captured
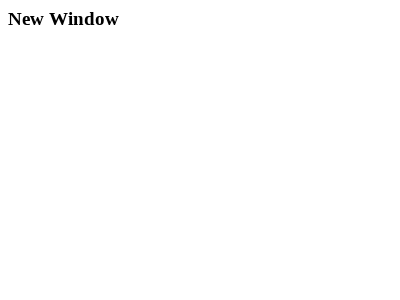

Popup window loaded completely
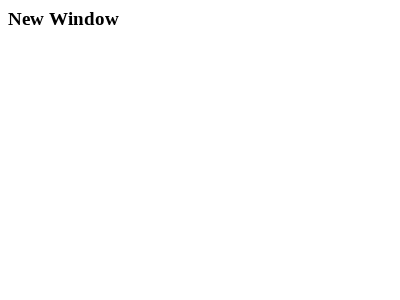

Retrieved popup window title: New Window
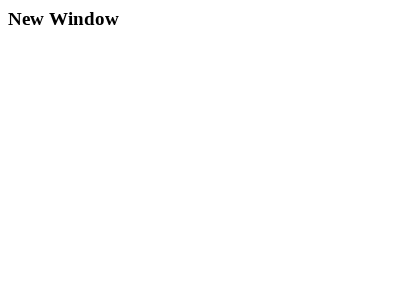

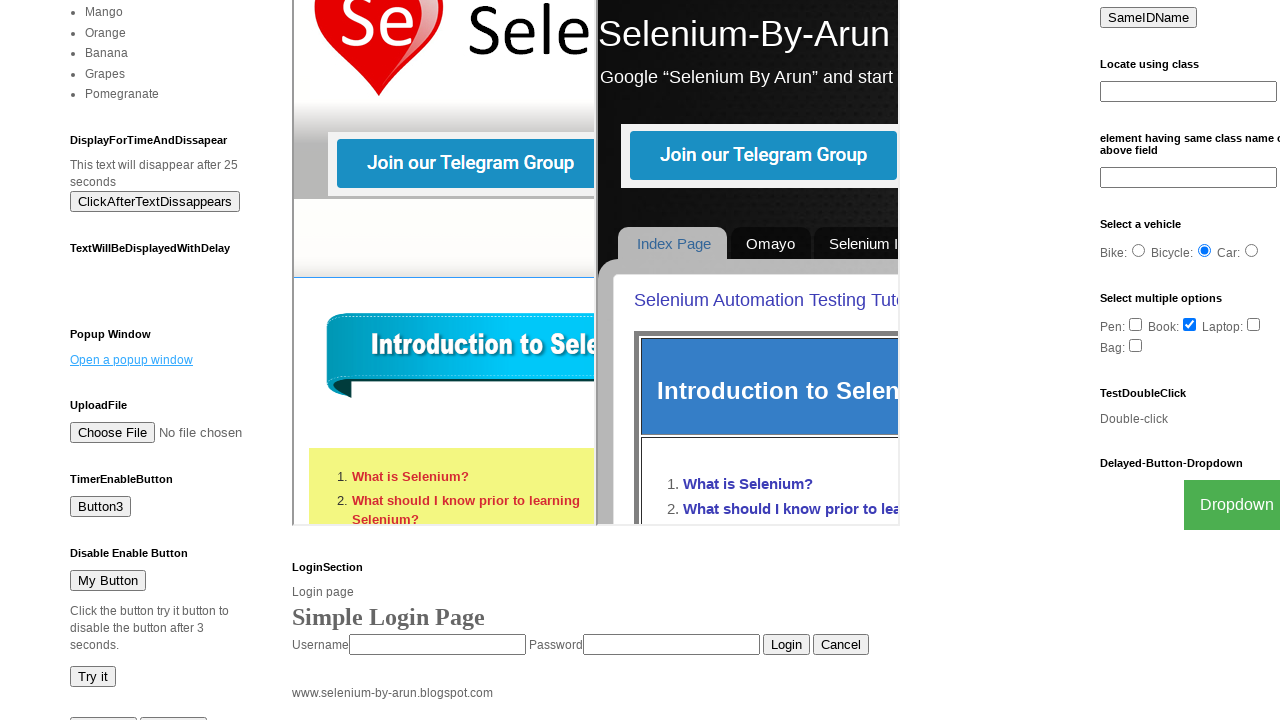